Navigates through W3Schools tutorials to Python Intro page and retrieves the left menu navigation items

Starting URL: https://www.w3schools.com/

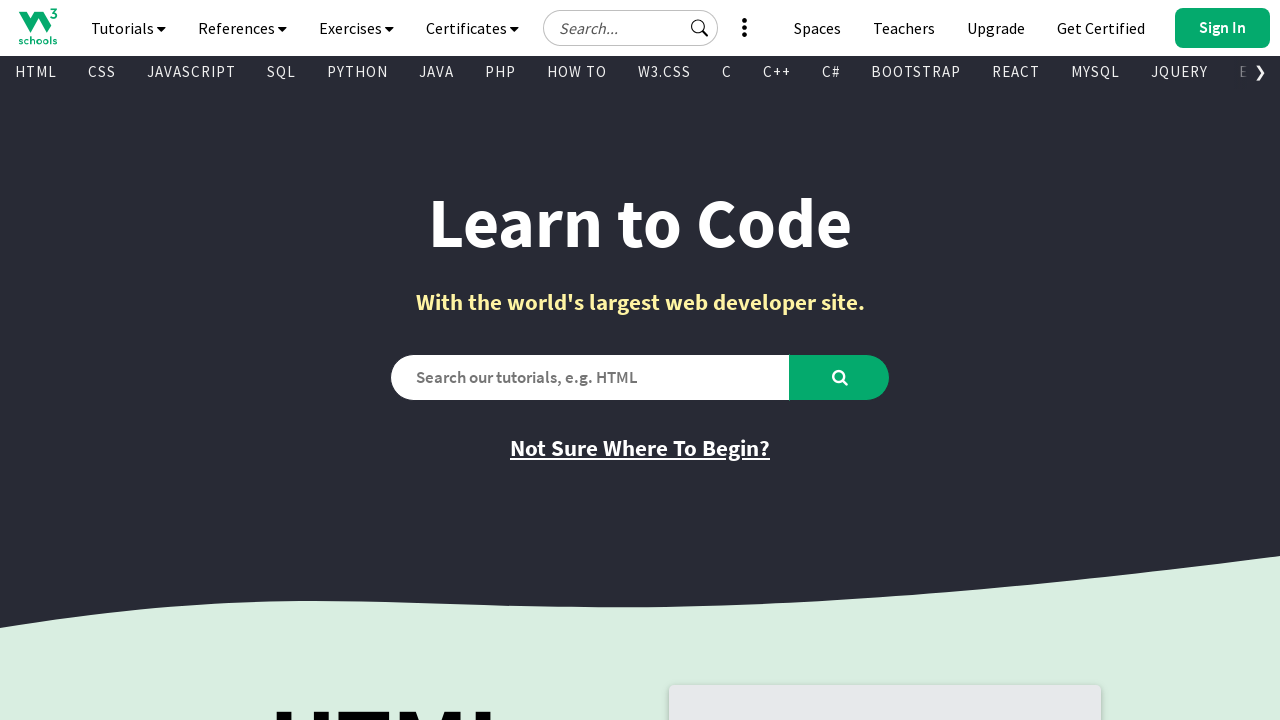

Clicked on Tutorials dropdown at (162, 28) on xpath=//a[@id="navbtn_tutorials"]//i[1]
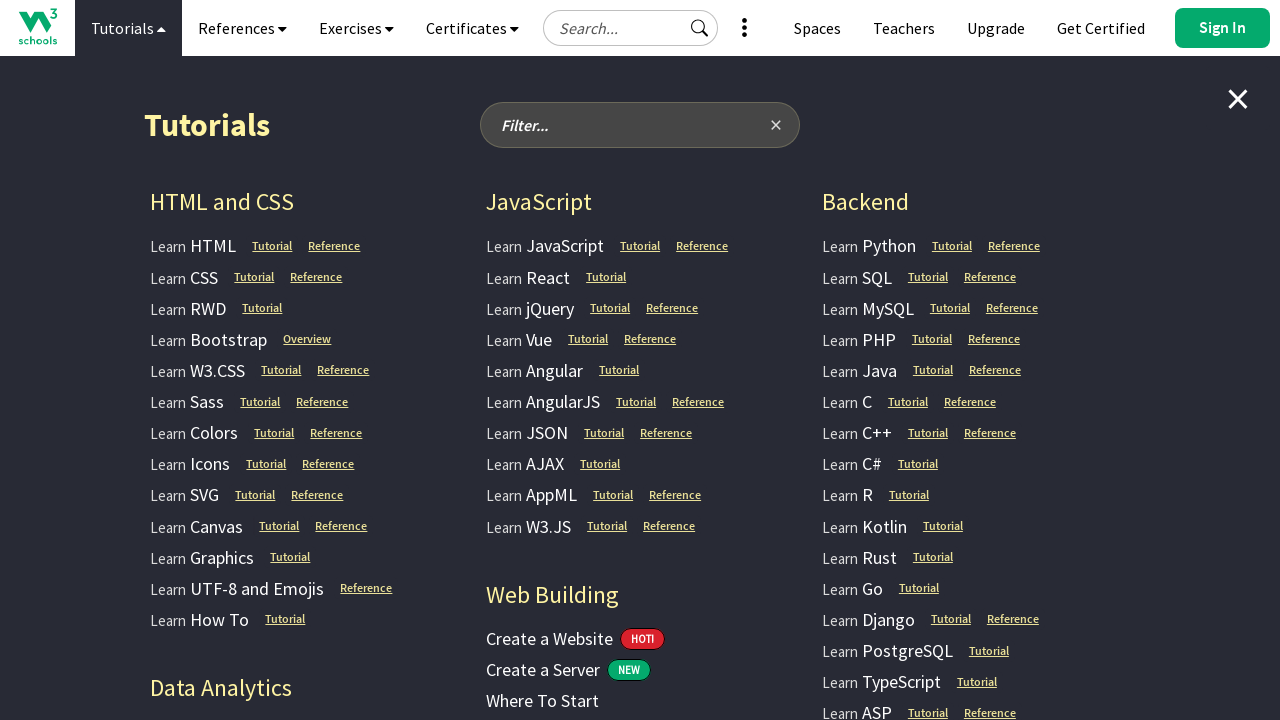

Clicked on Learn Python link at (869, 246) on xpath=//a[@href="/python/default.asp"]
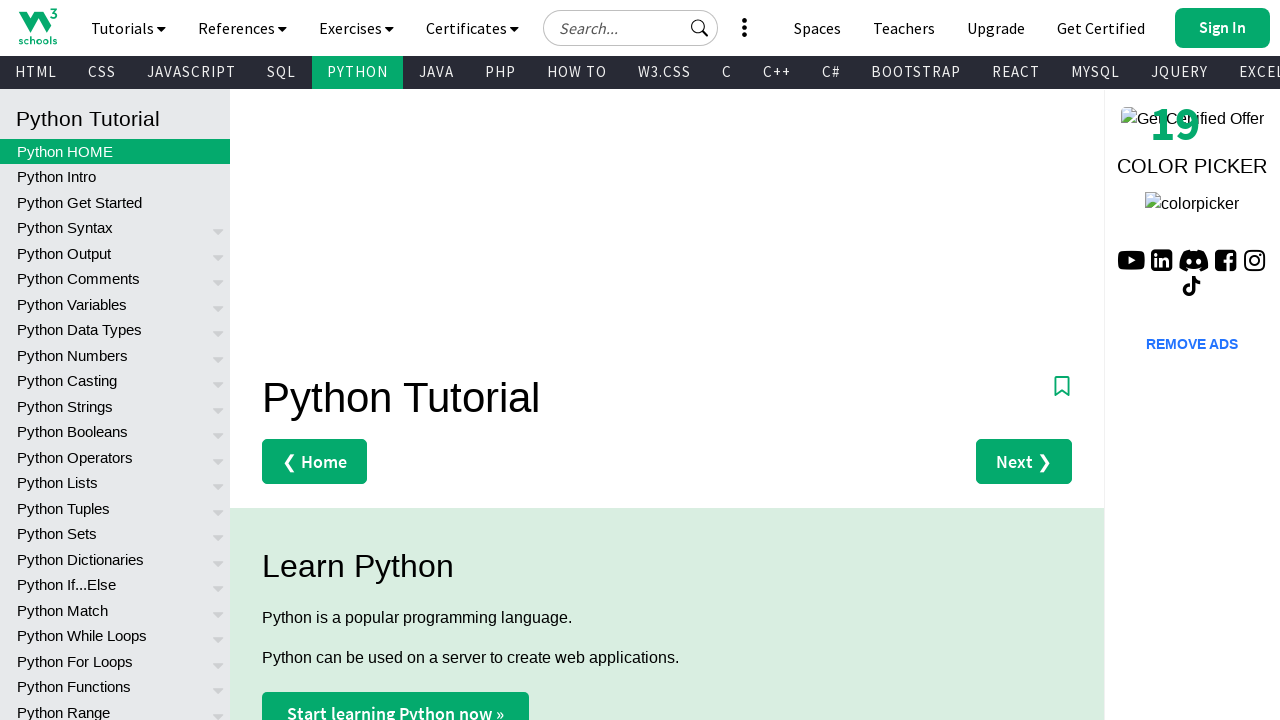

Clicked on Python Intro at (115, 177) on xpath=//a[contains(@target,"_top") and contains(@href,"python_intro.asp")]
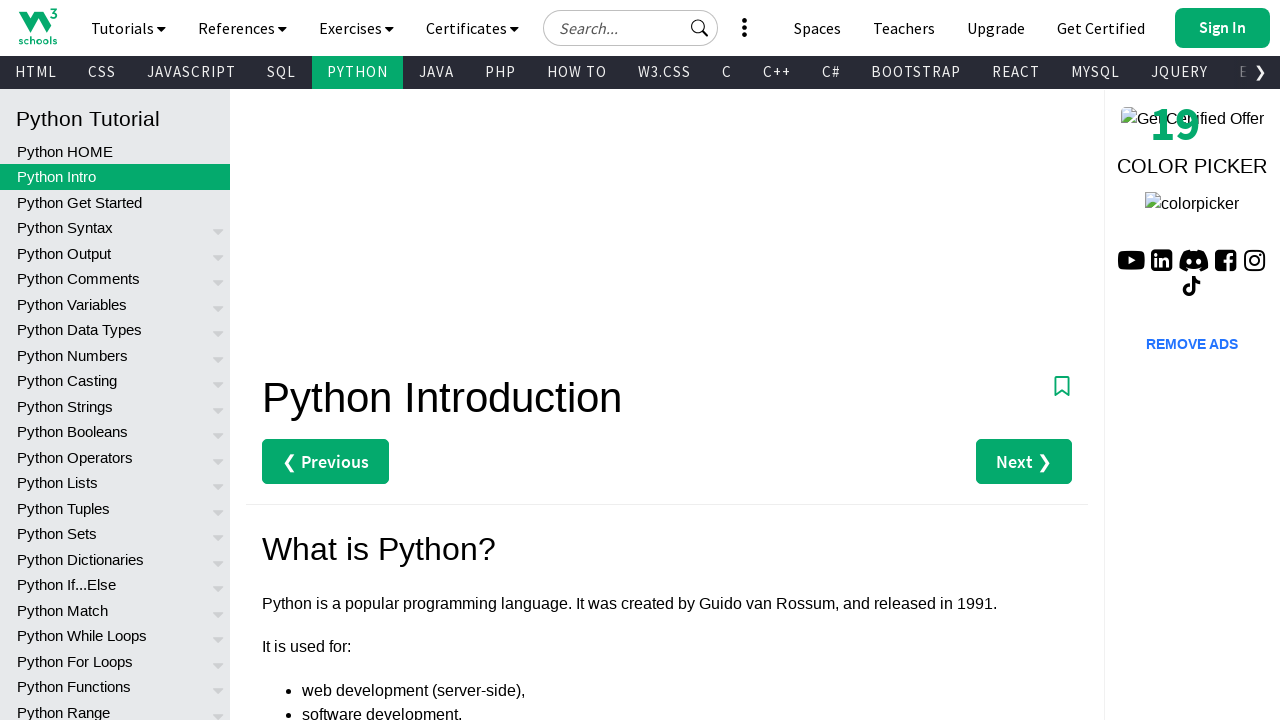

Left menu navigation panel loaded
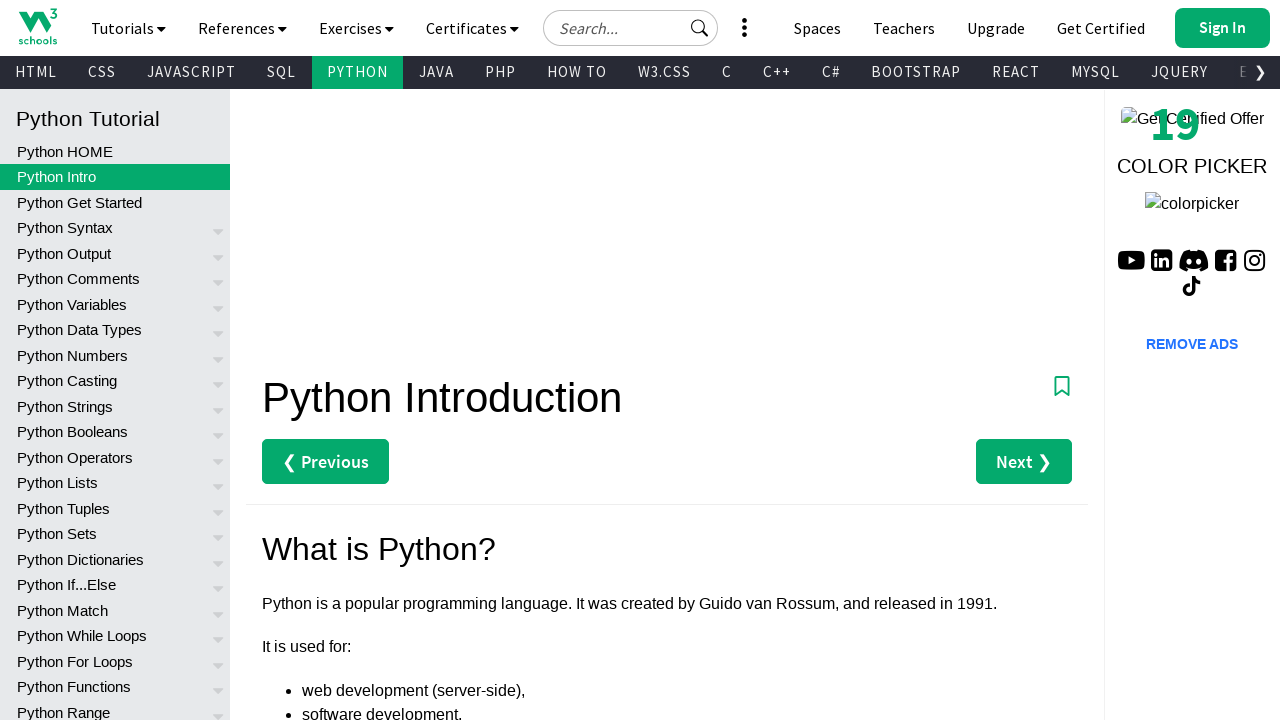

Retrieved left menu navigation items from Python Intro page
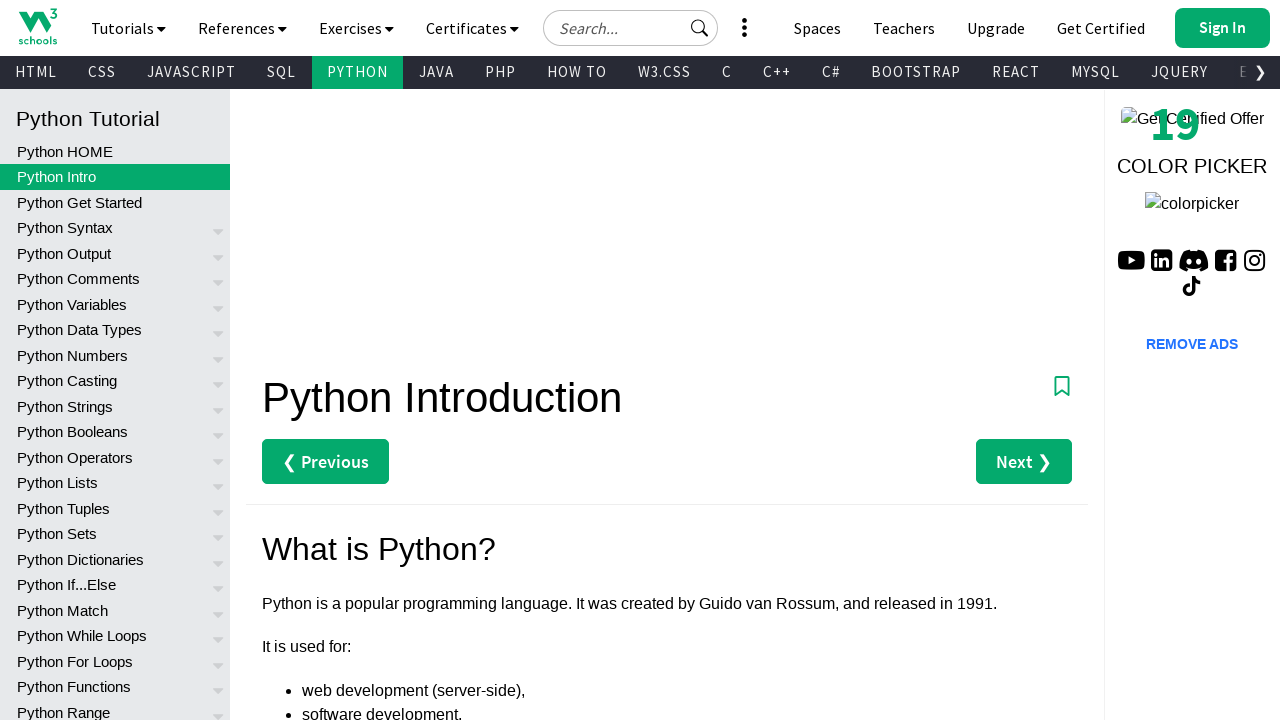

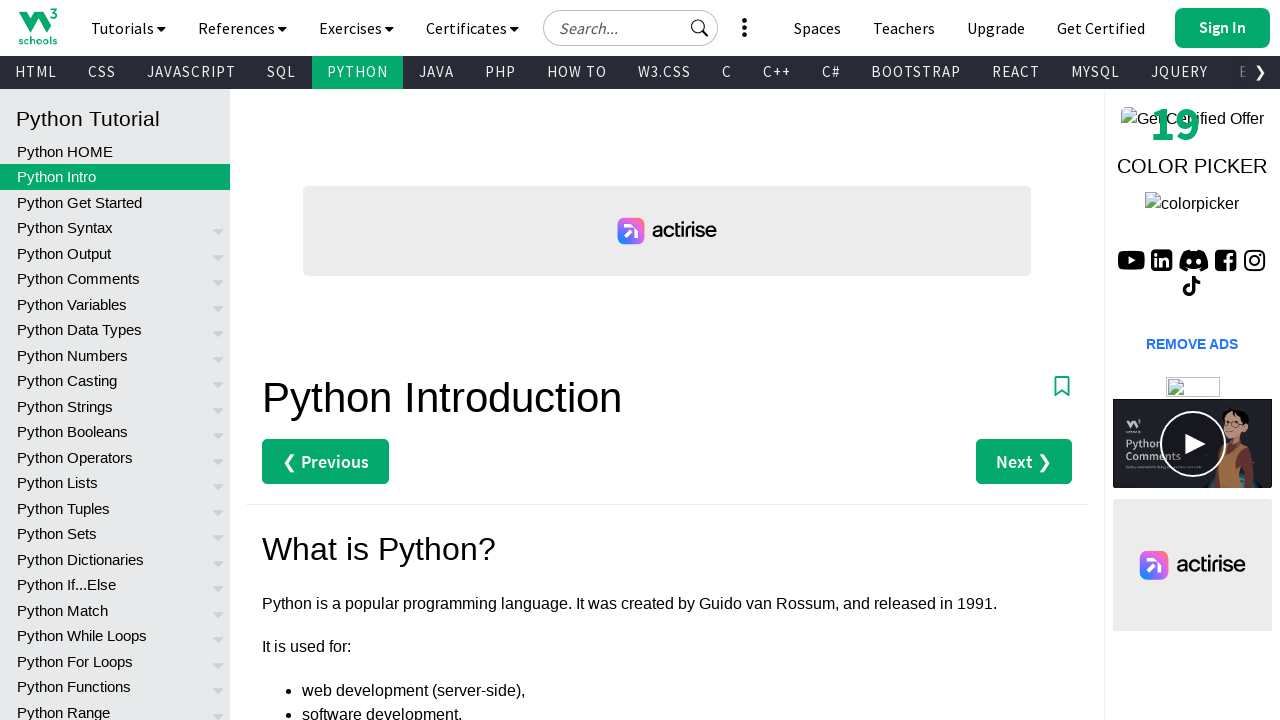